Clicks on Nokia Lumia 1520 product and verifies the price displayed is $820

Starting URL: https://www.demoblaze.com/

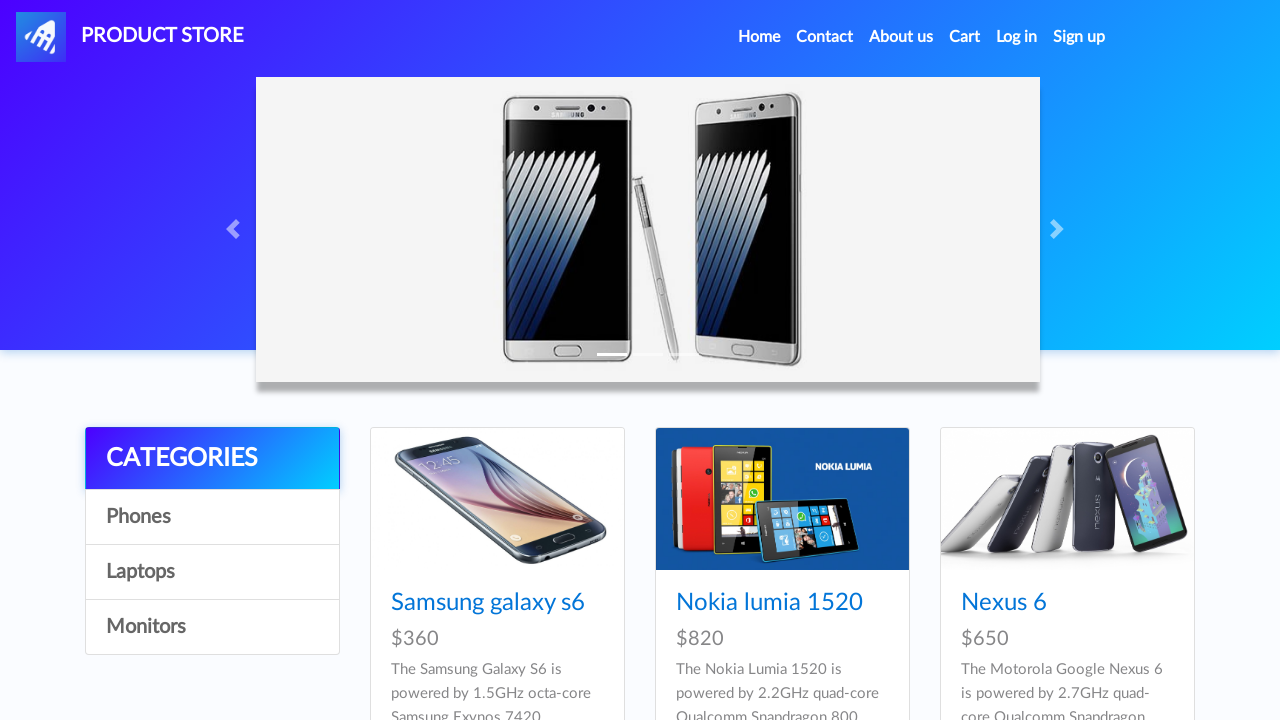

Waited for page to load (networkidle)
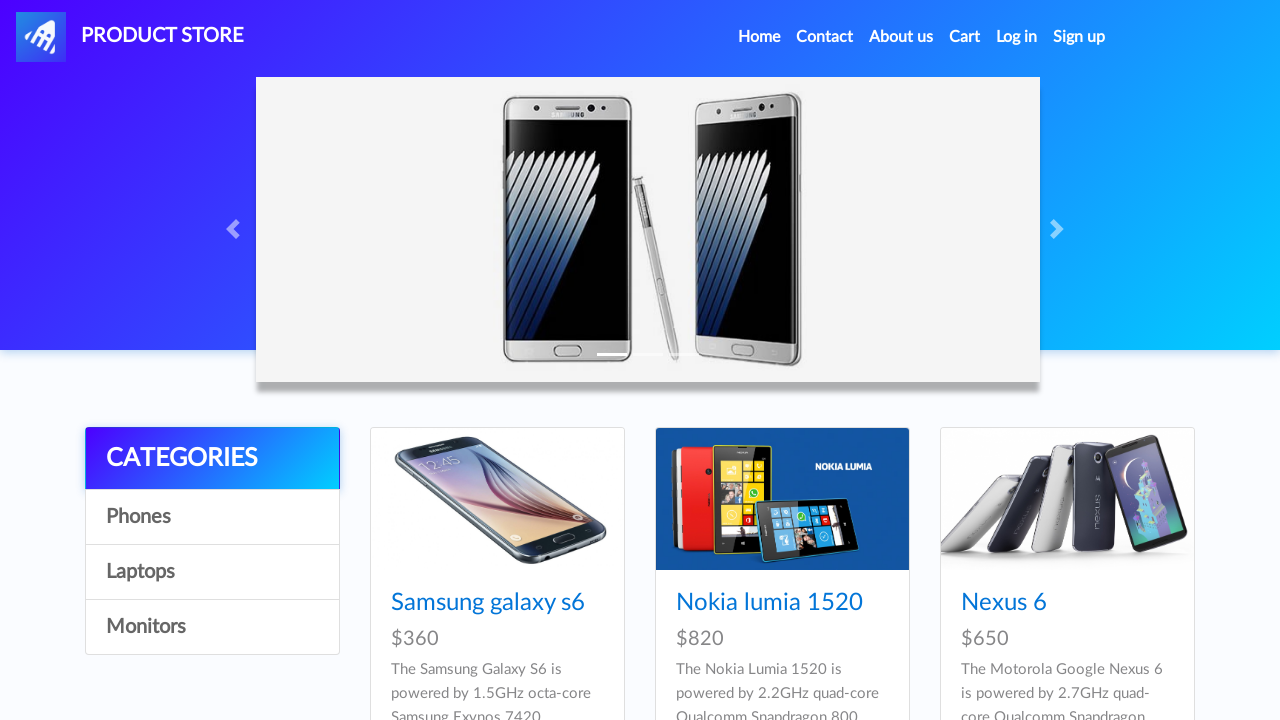

Clicked on Nokia Lumia 1520 product link at (782, 499) on a[href='prod.html?idp_=2']
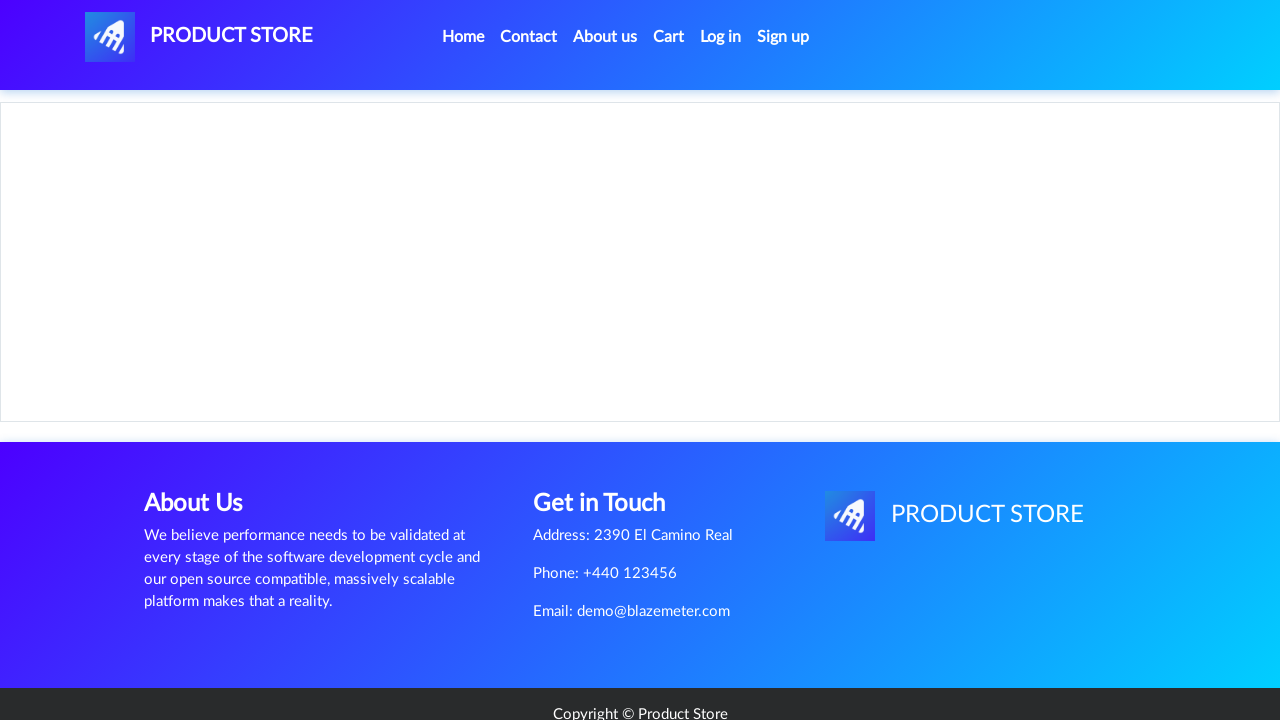

Verified price $820 is displayed for Nokia Lumia 1520
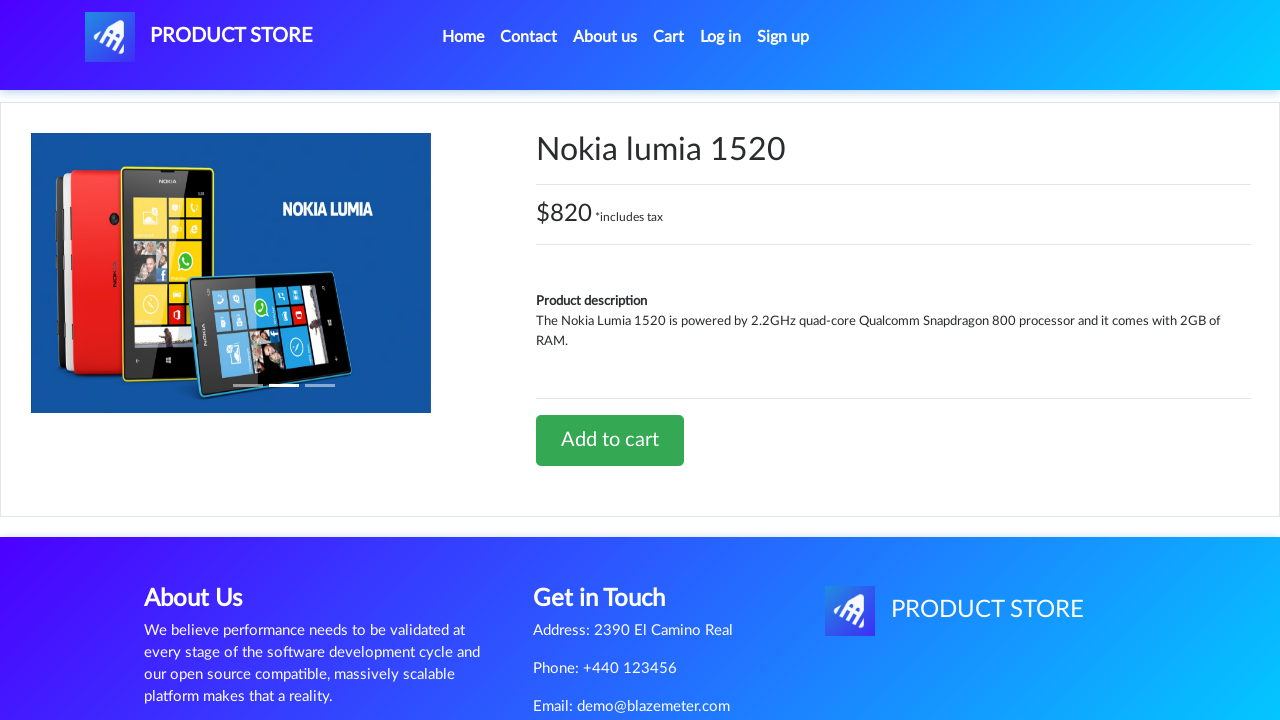

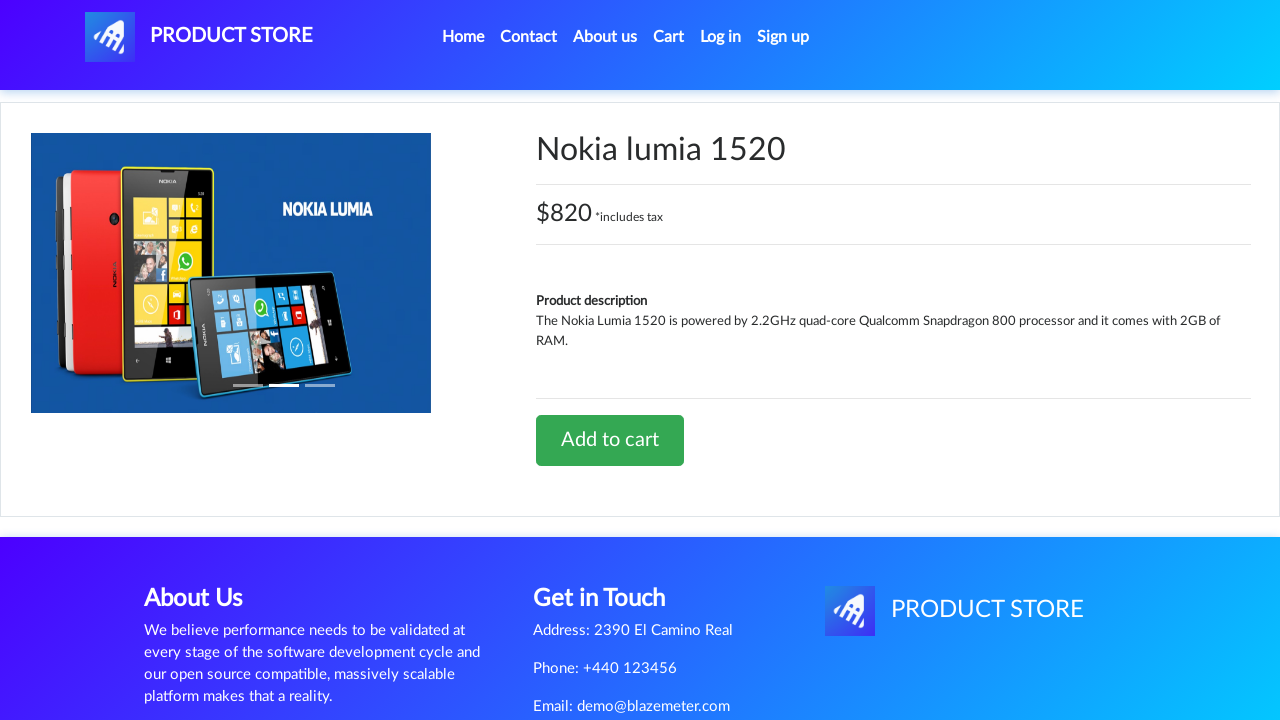